Tests that edits are saved when the input loses focus (blur)

Starting URL: https://demo.playwright.dev/todomvc

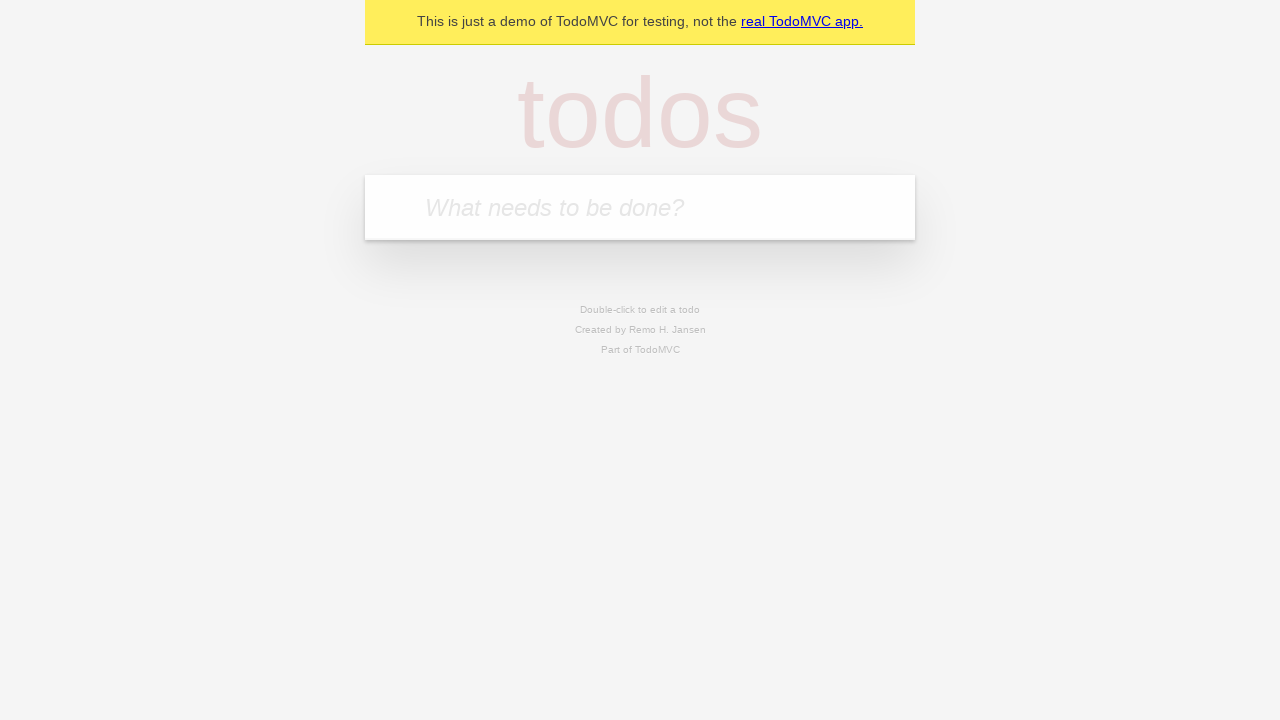

Filled todo input with 'buy some cheese' on internal:attr=[placeholder="What needs to be done?"i]
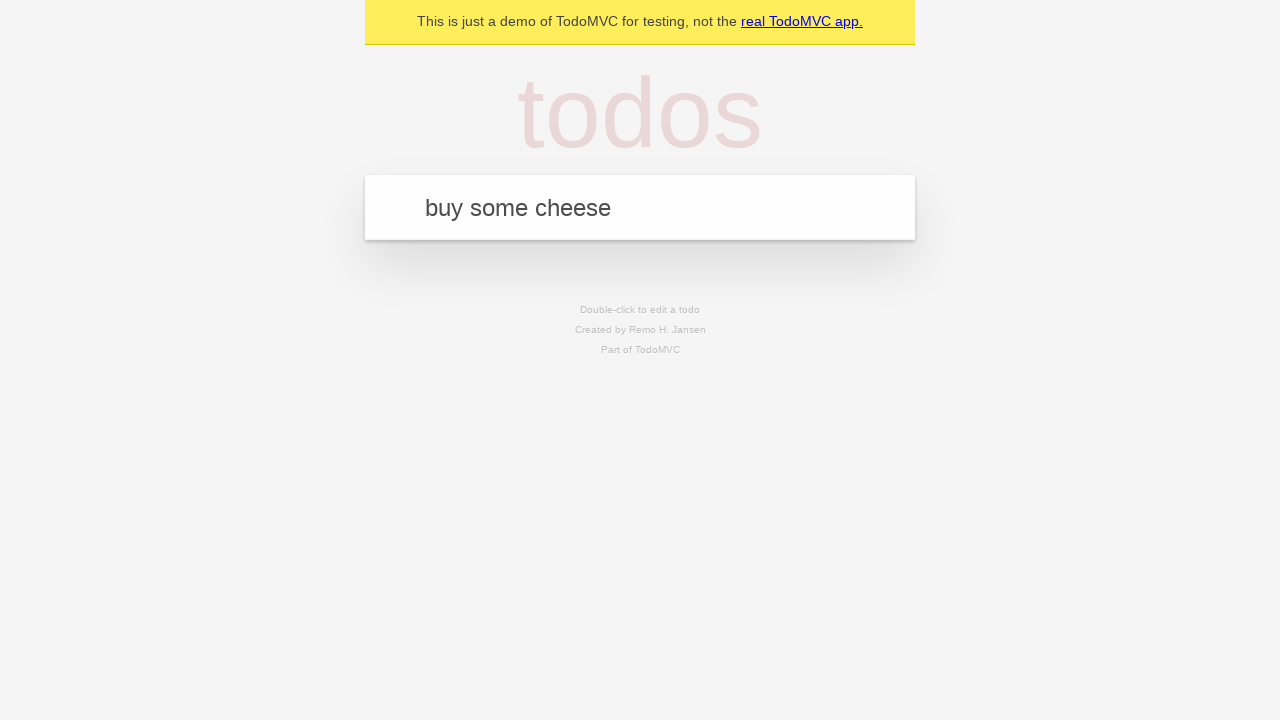

Pressed Enter to create first todo item on internal:attr=[placeholder="What needs to be done?"i]
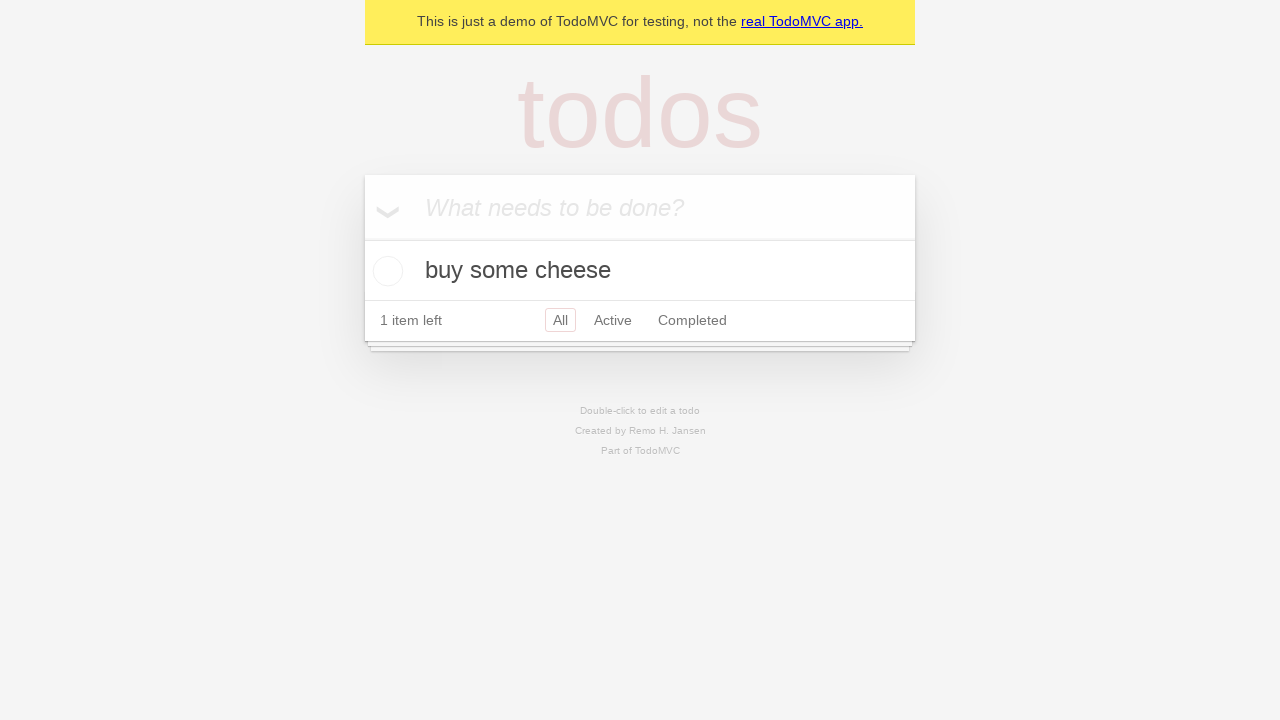

Filled todo input with 'feed the cat' on internal:attr=[placeholder="What needs to be done?"i]
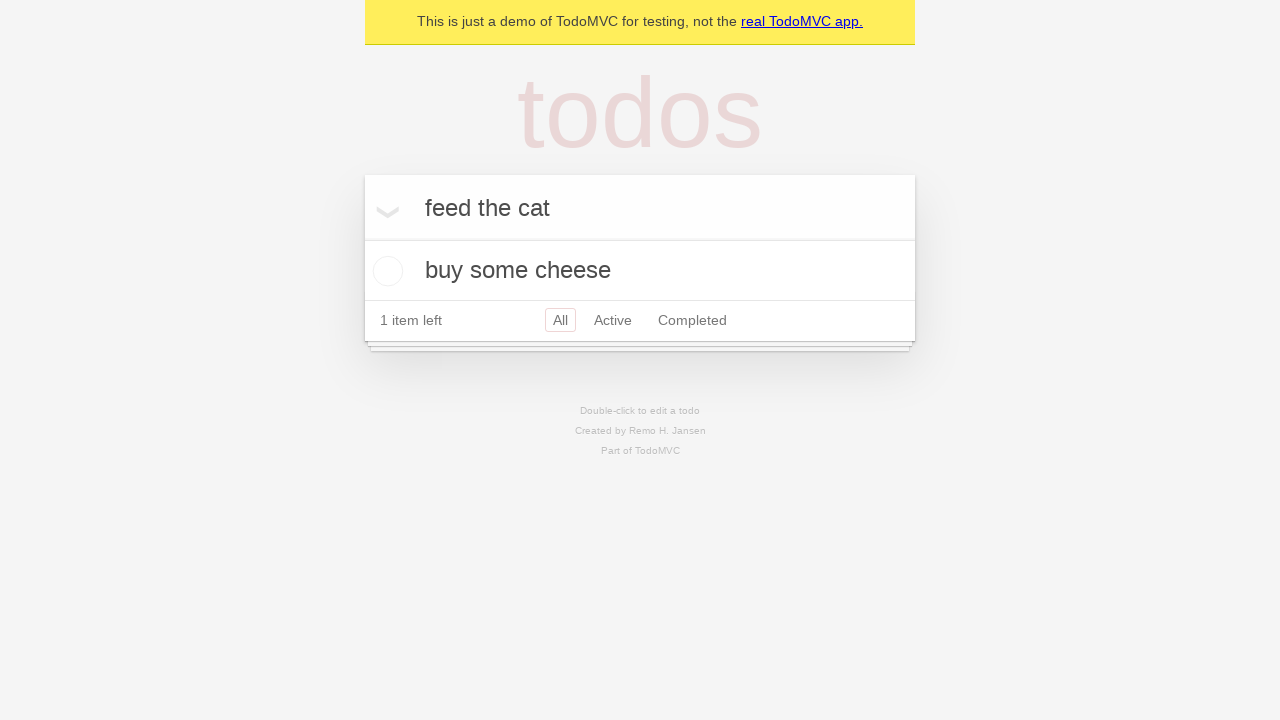

Pressed Enter to create second todo item on internal:attr=[placeholder="What needs to be done?"i]
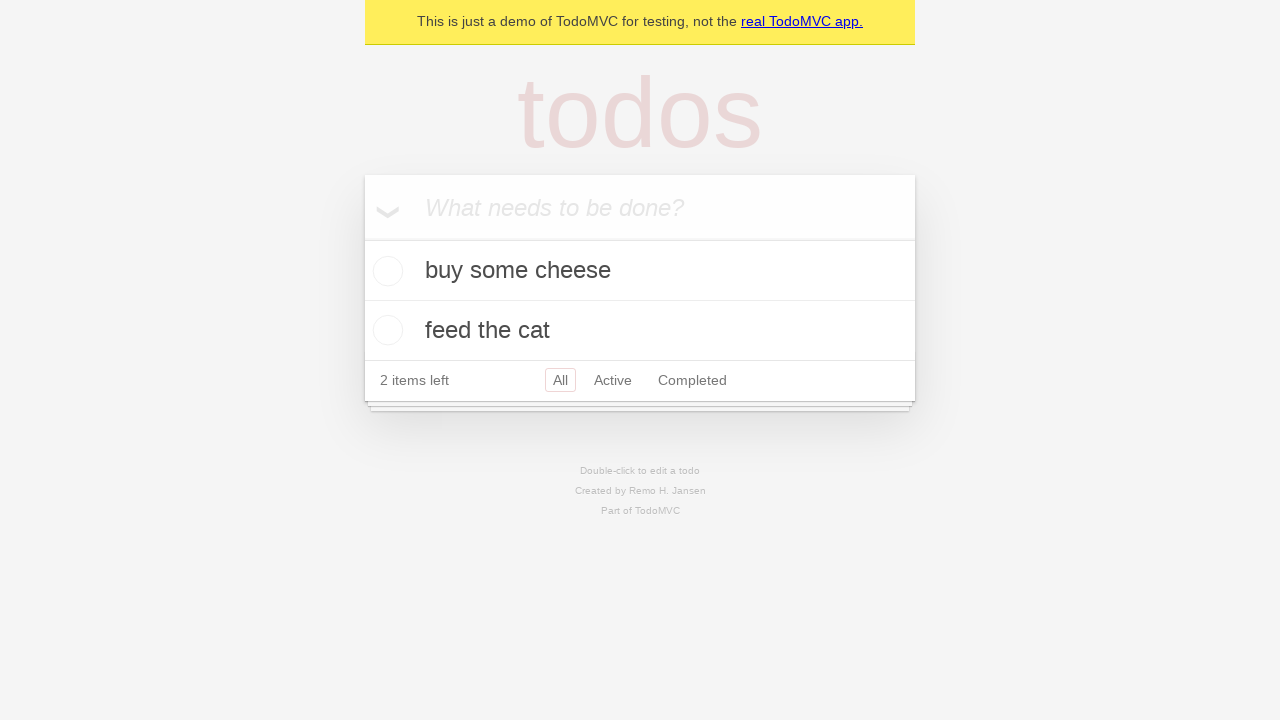

Filled todo input with 'book a doctors appointment' on internal:attr=[placeholder="What needs to be done?"i]
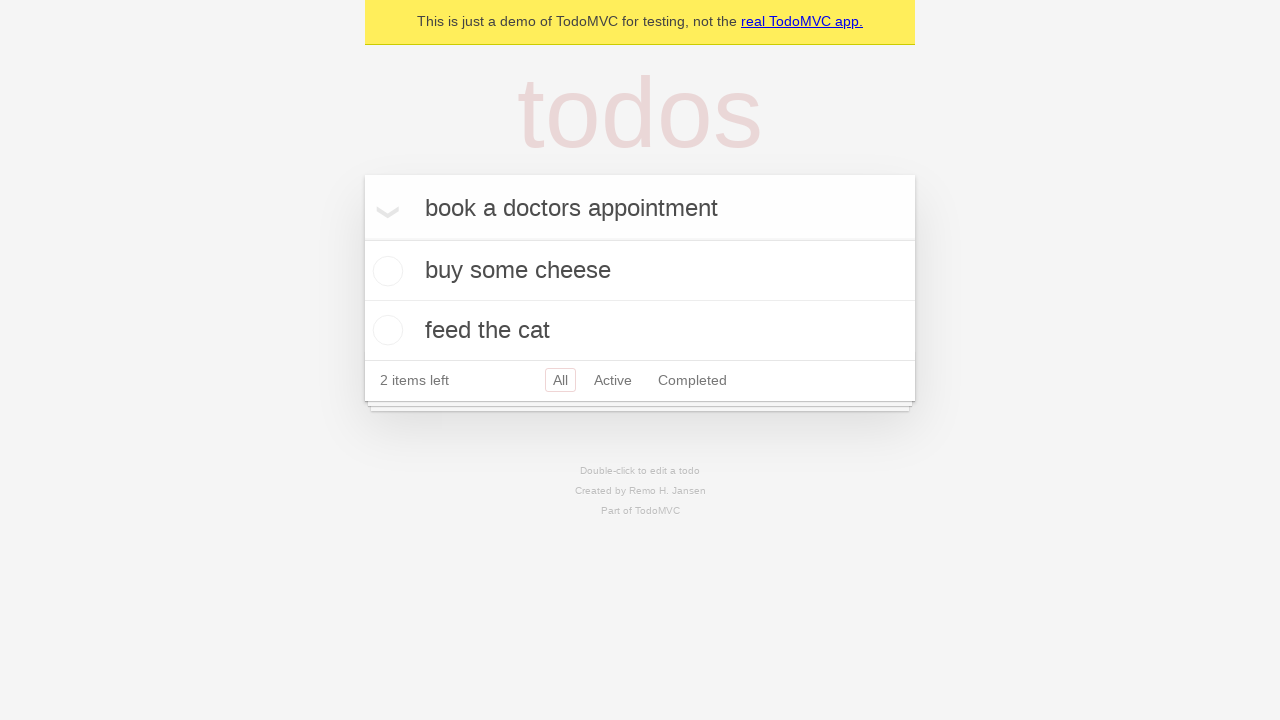

Pressed Enter to create third todo item on internal:attr=[placeholder="What needs to be done?"i]
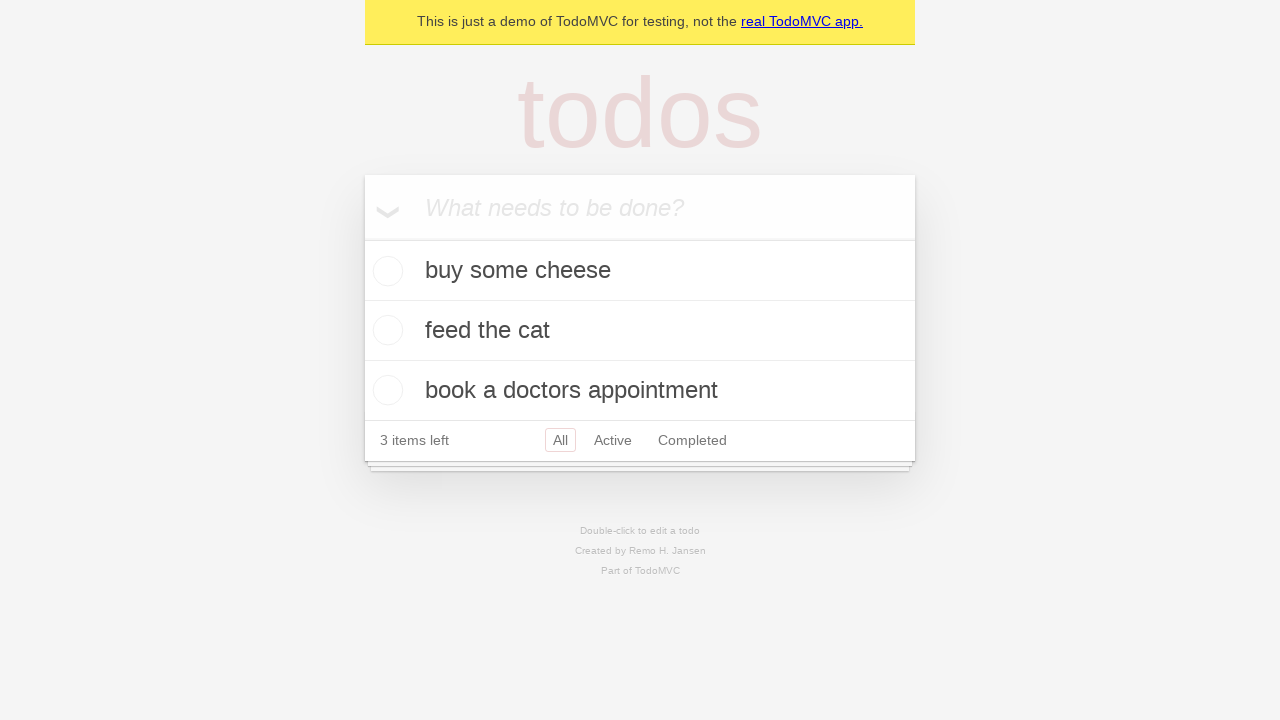

Double-clicked second todo item to enter edit mode at (640, 331) on internal:testid=[data-testid="todo-item"s] >> nth=1
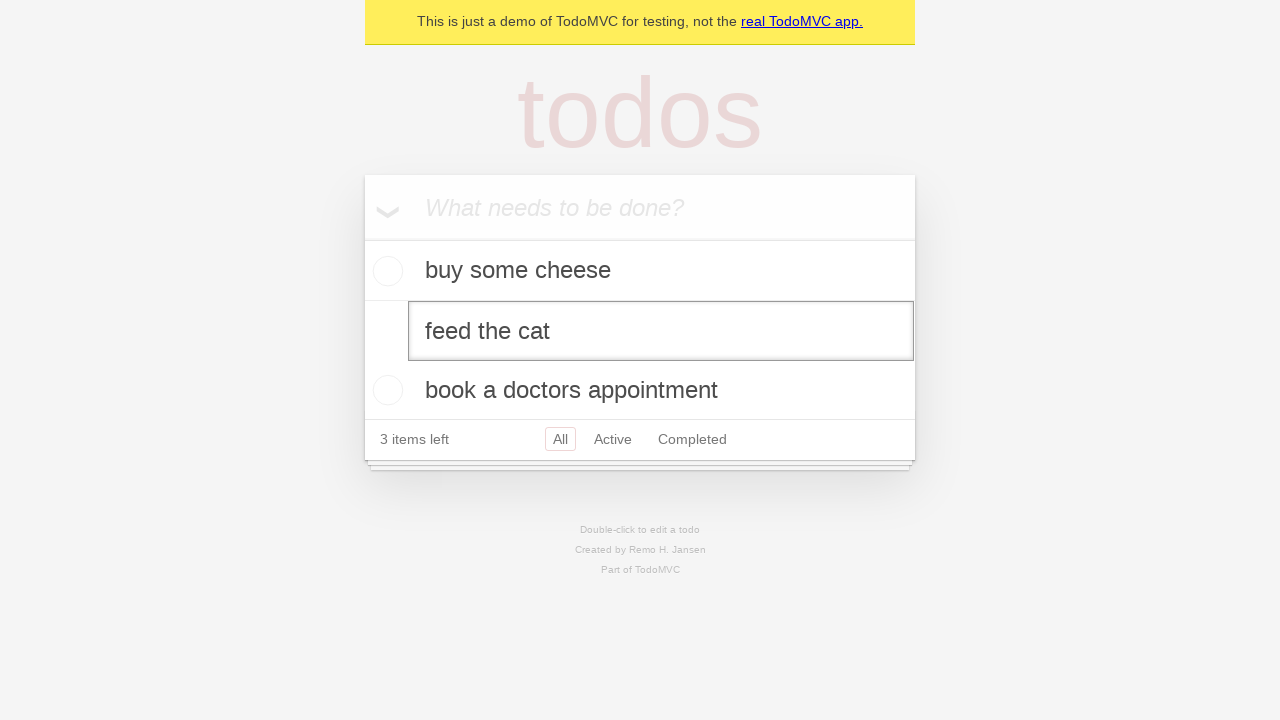

Filled edit textbox with 'buy some sausages' on internal:testid=[data-testid="todo-item"s] >> nth=1 >> internal:role=textbox[nam
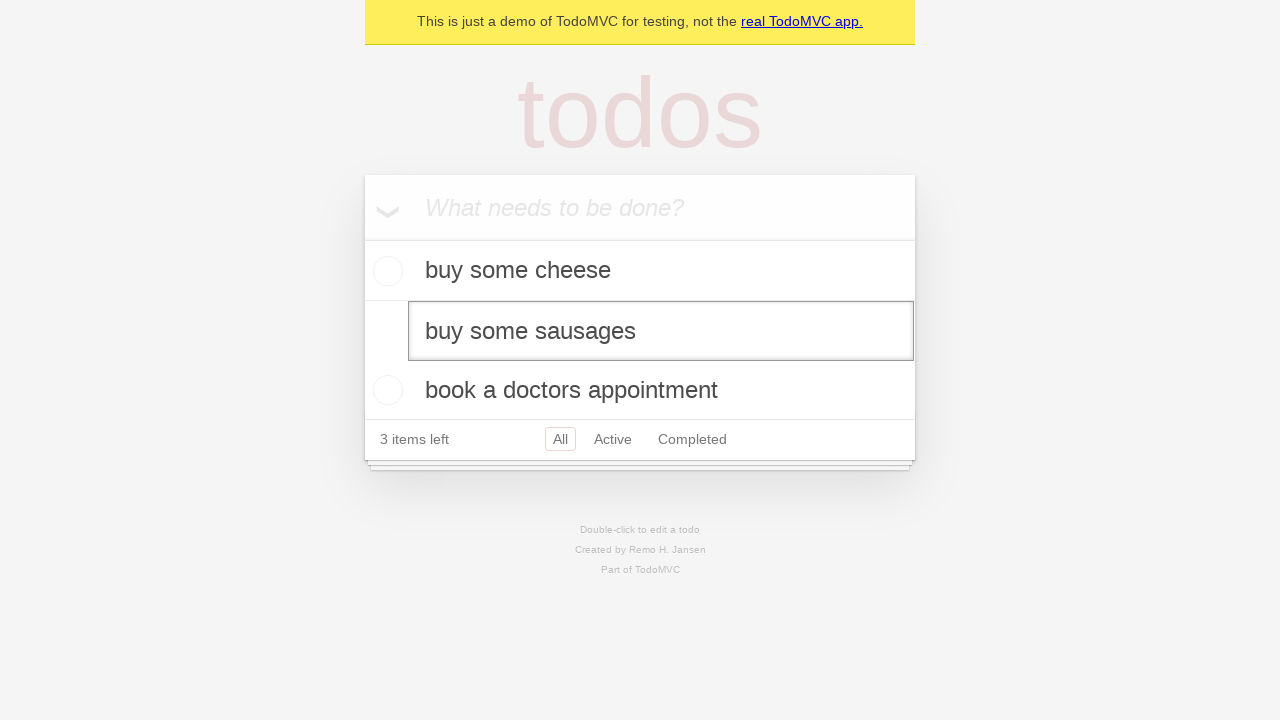

Dispatched blur event to save edit on focus loss
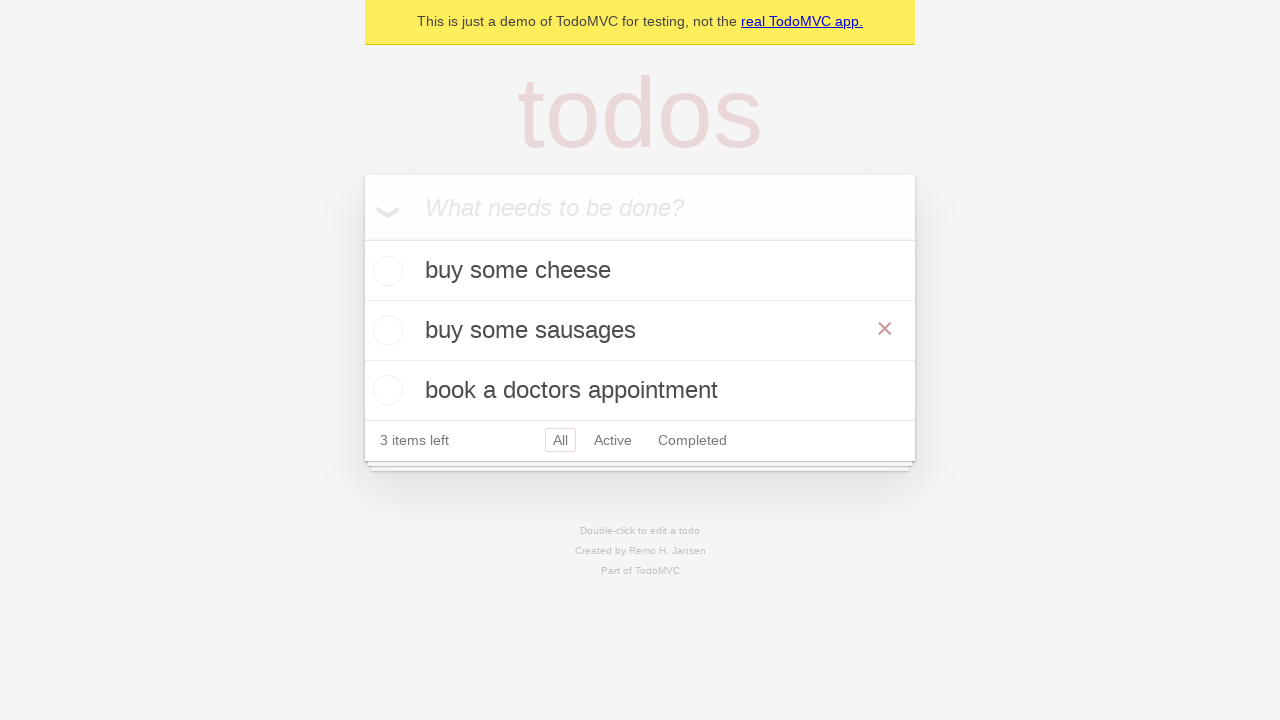

Waited 500ms for edit to be saved
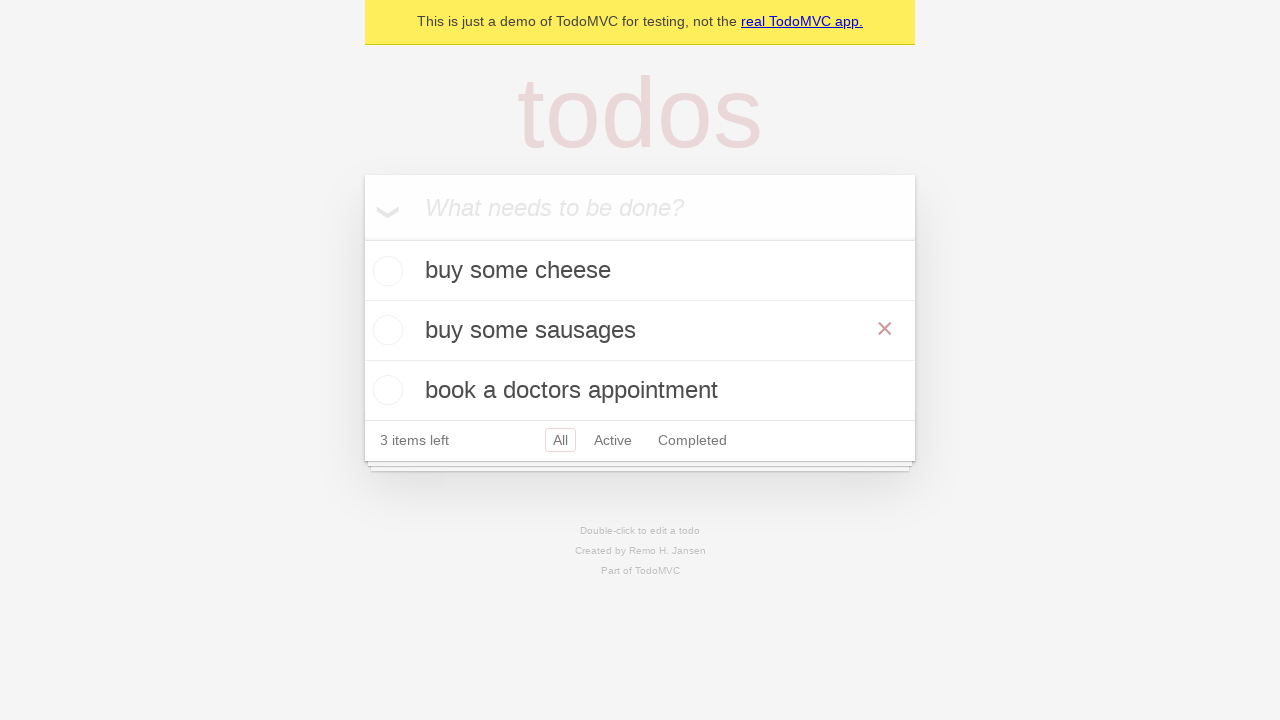

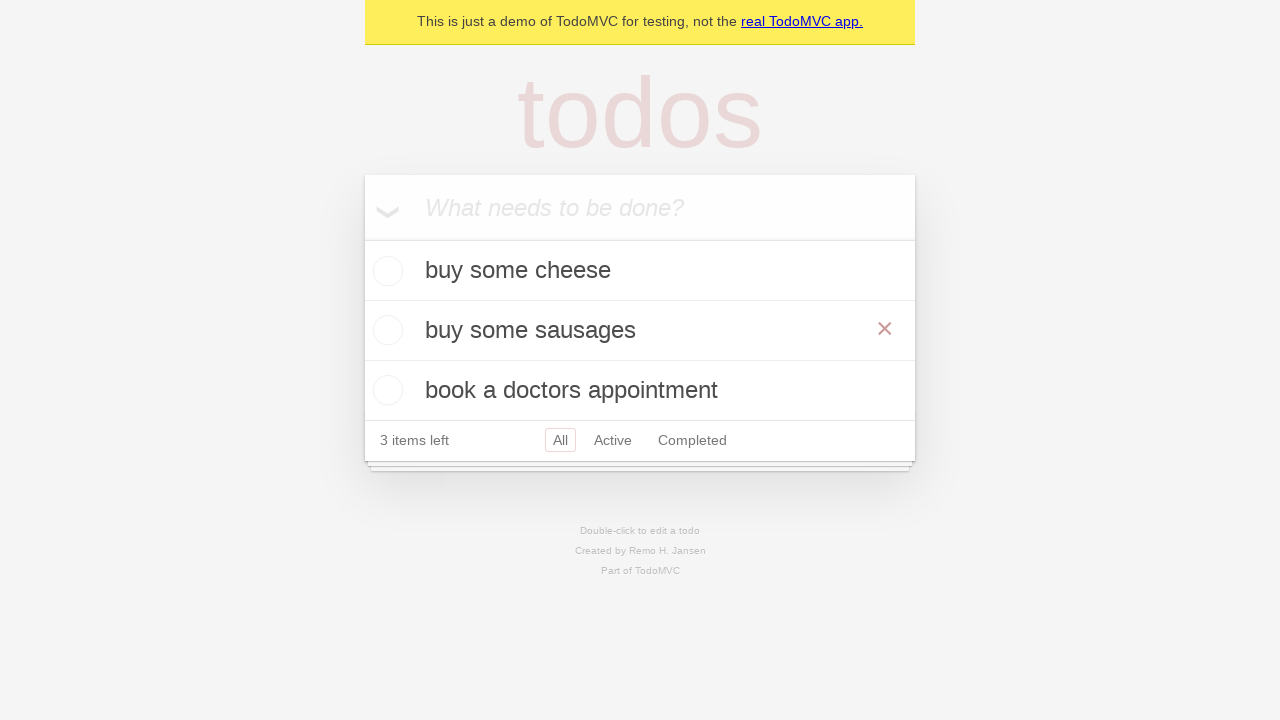